Navigates to YouTube and verifies the page title equals "YouTube"

Starting URL: https://www.youtube.com

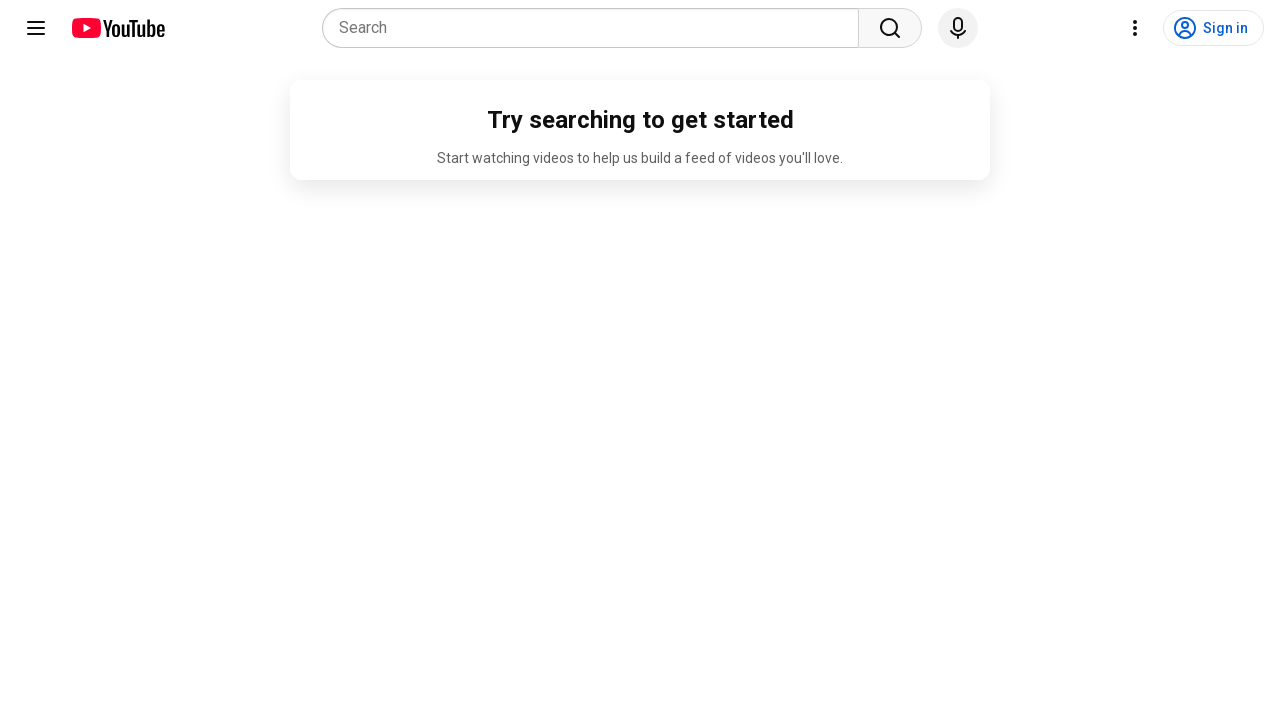

Navigated to YouTube homepage
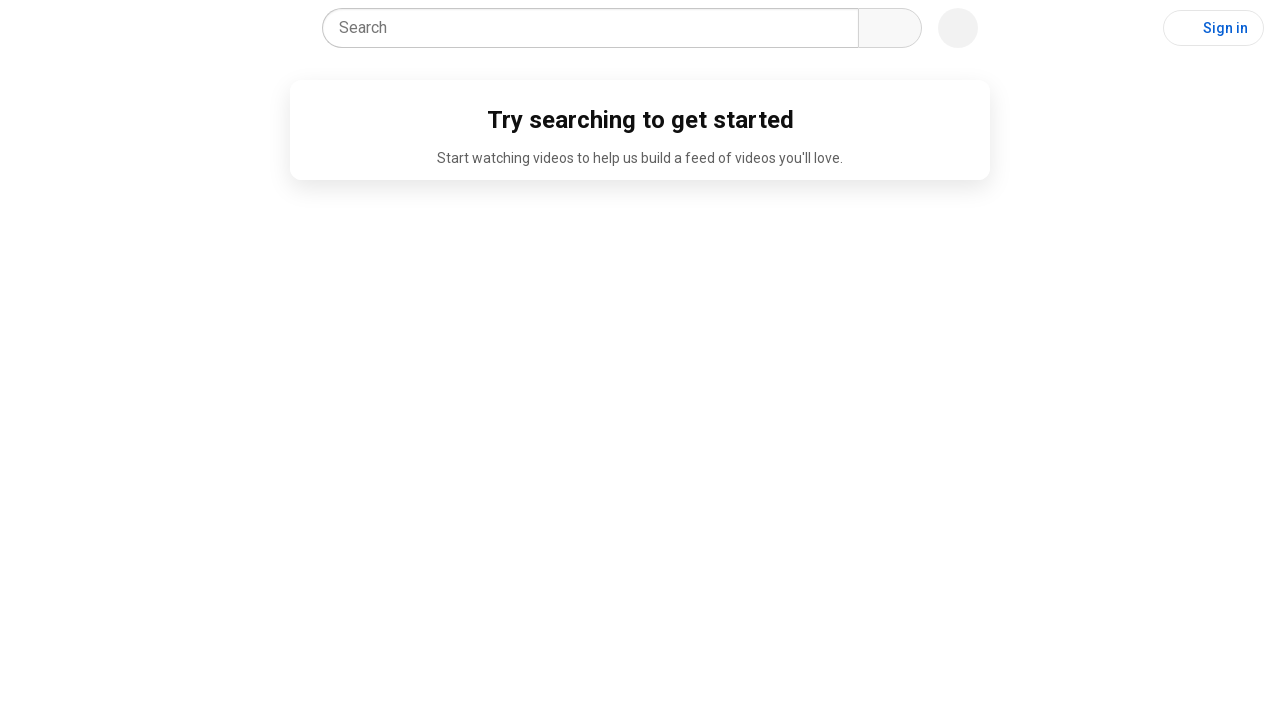

Retrieved page title
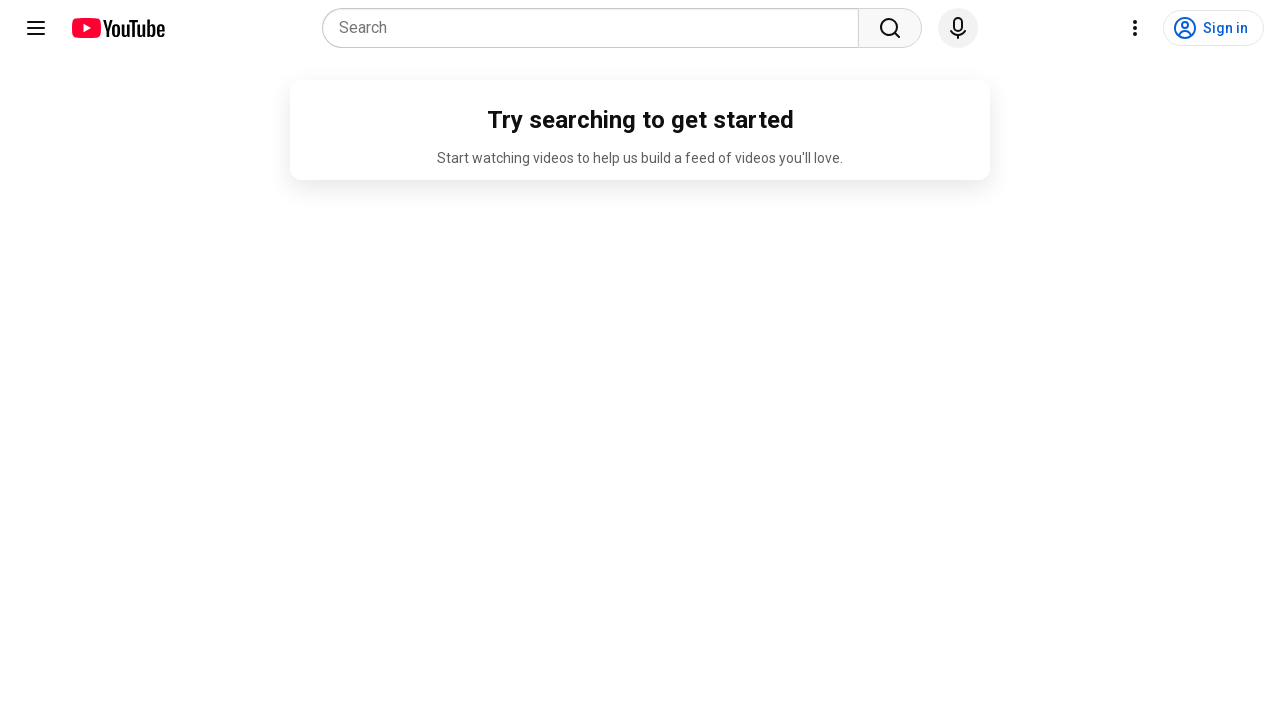

Verified page title equals 'YouTube'
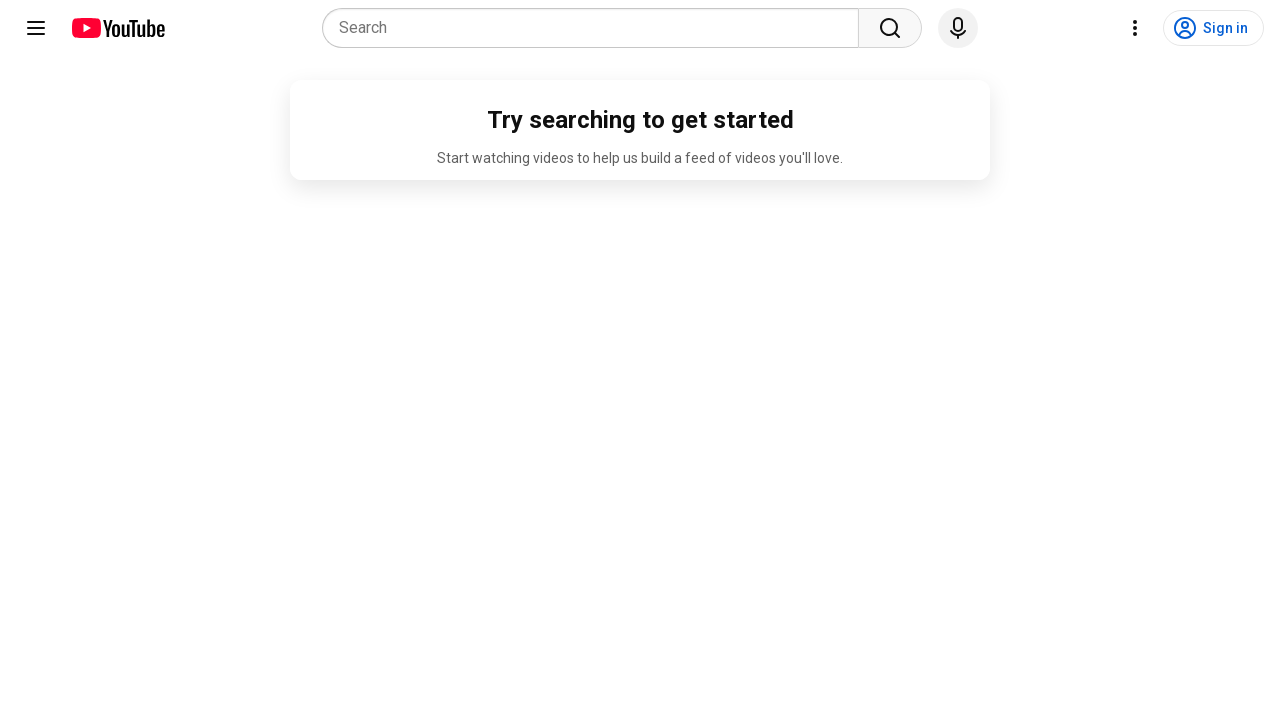

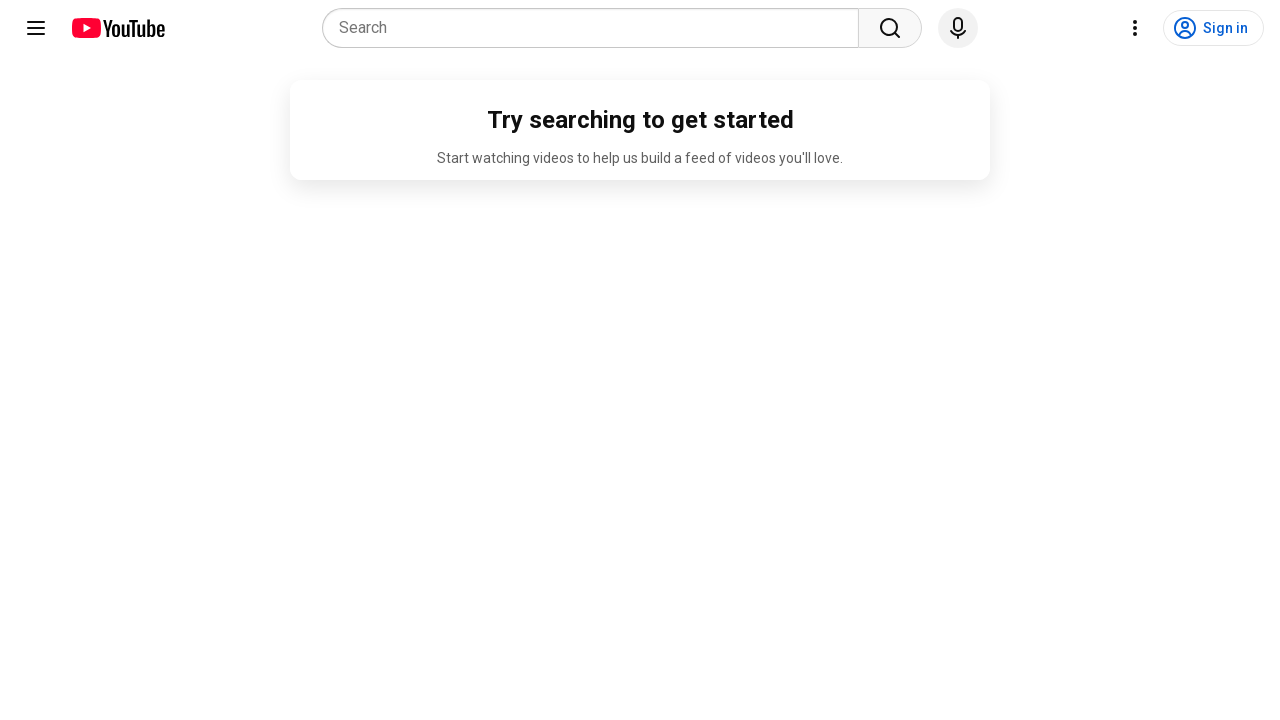